Tests login form validation by entering only a username and clicking login, then verifying the "Password is required" error message appears

Starting URL: https://www.saucedemo.com/

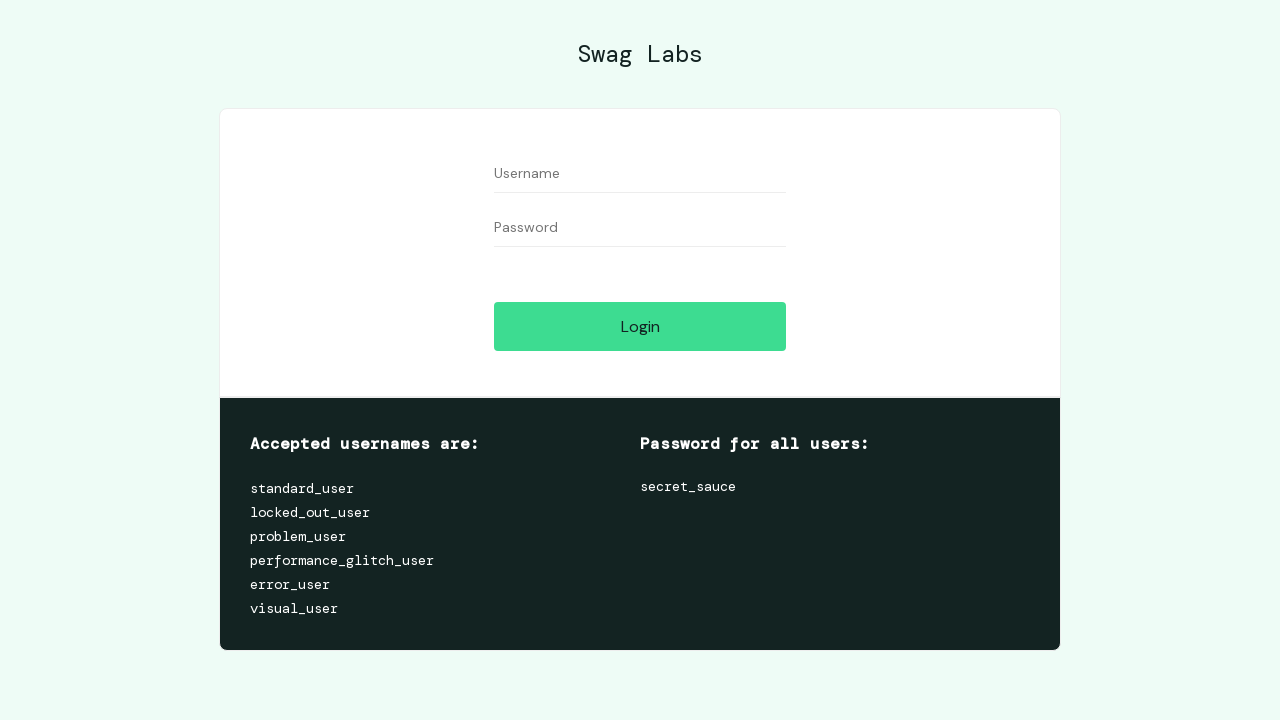

Filled username field with 'billy' on //input[@id='user-name']
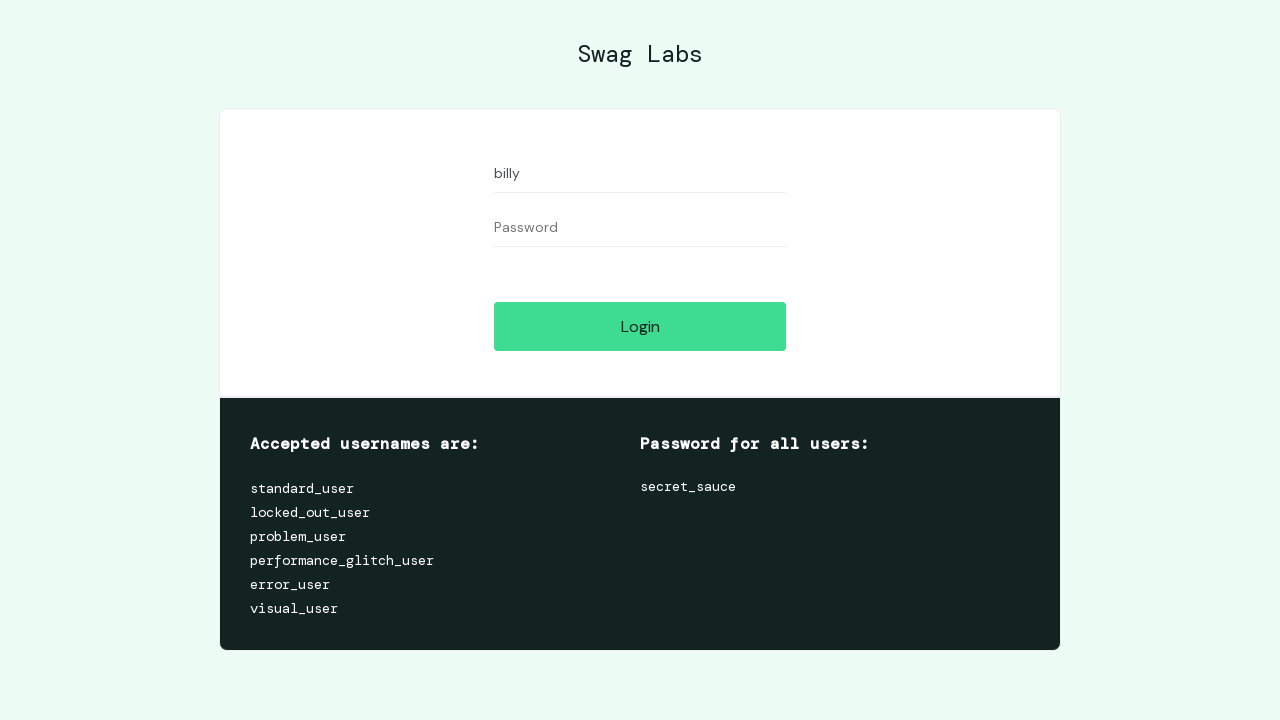

Clicked login button without entering password at (640, 326) on xpath=//input[@id='login-button']
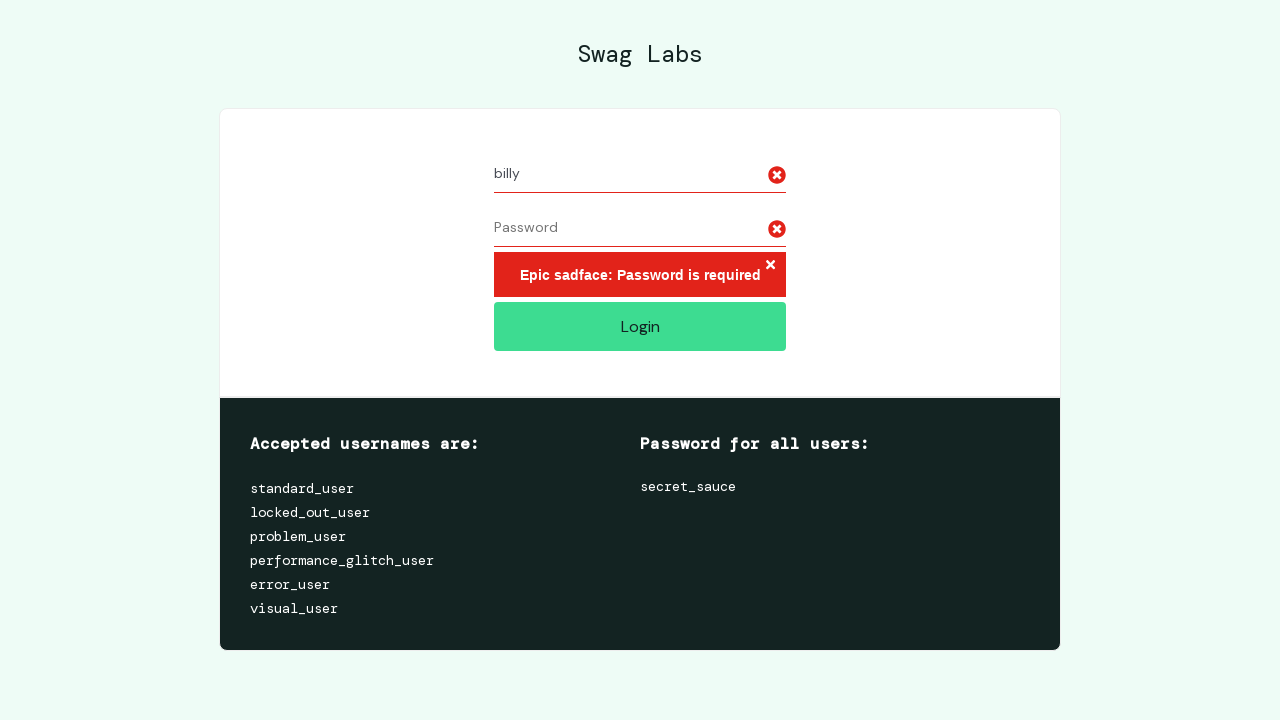

Verified 'Password is required' error message appeared
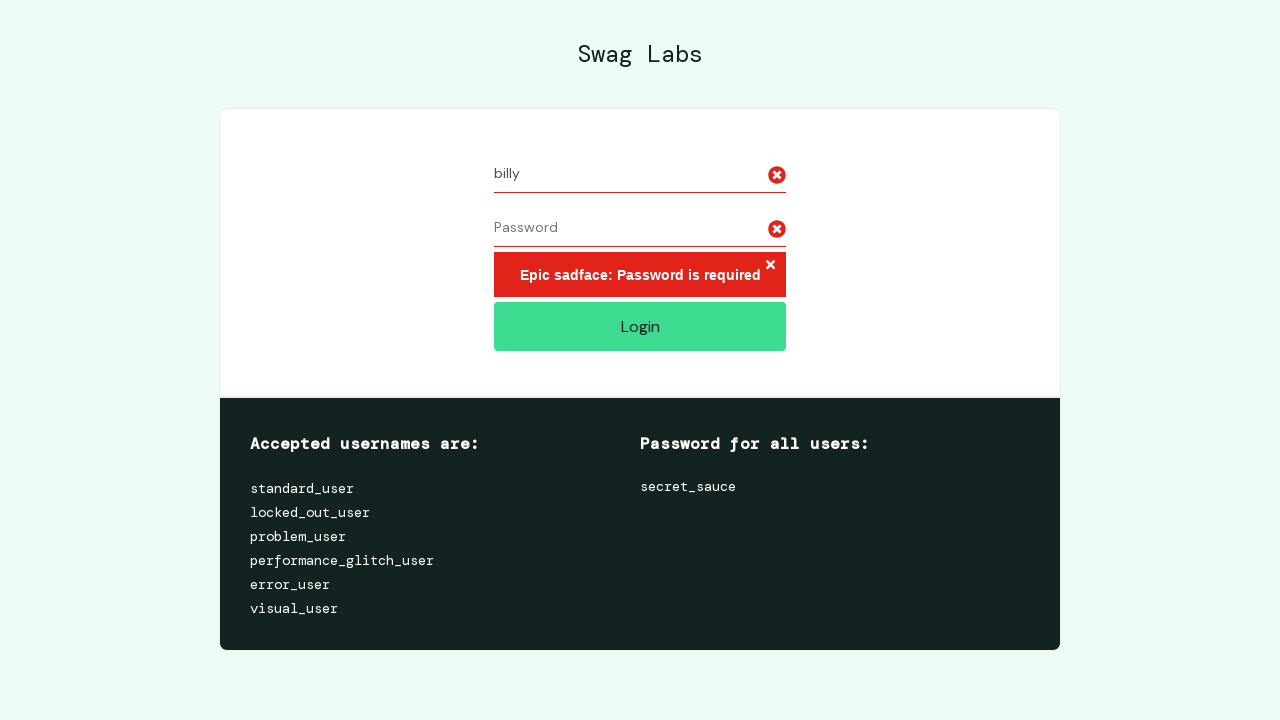

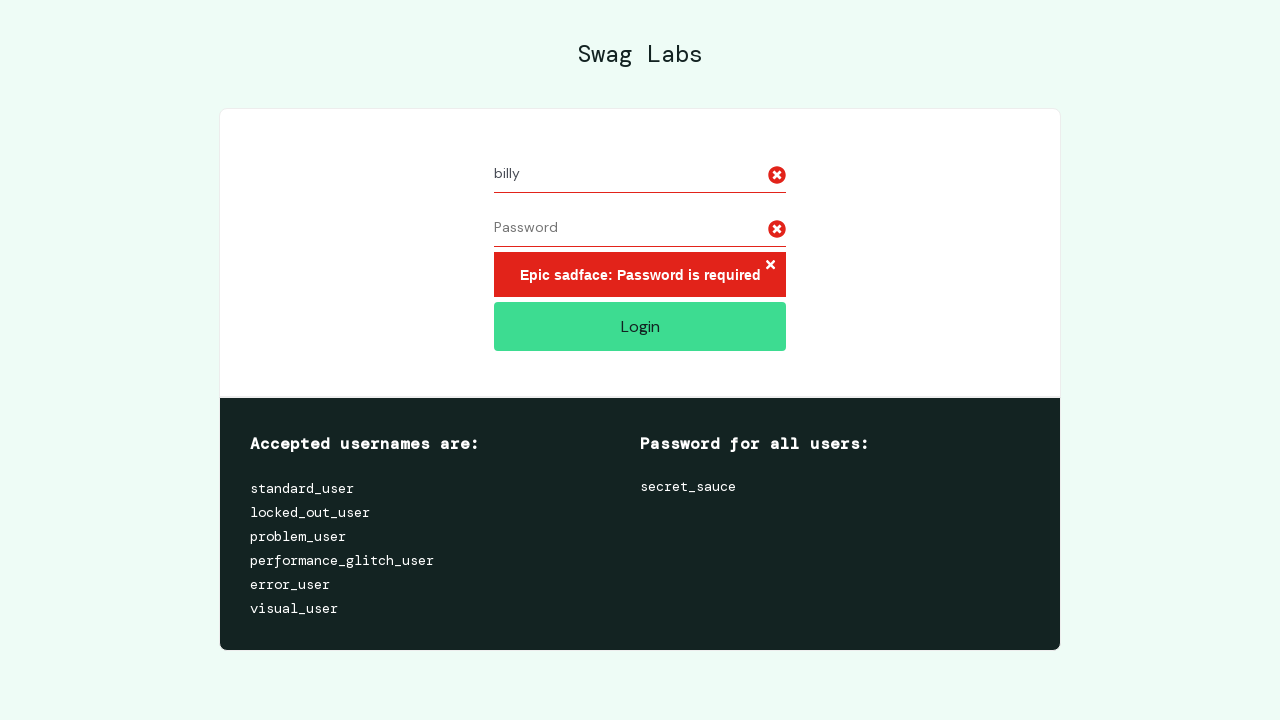